Verifies that the value of the second button equals "this is Also a Button" when ignoring case

Starting URL: https://kristinek.github.io/site/examples/locators

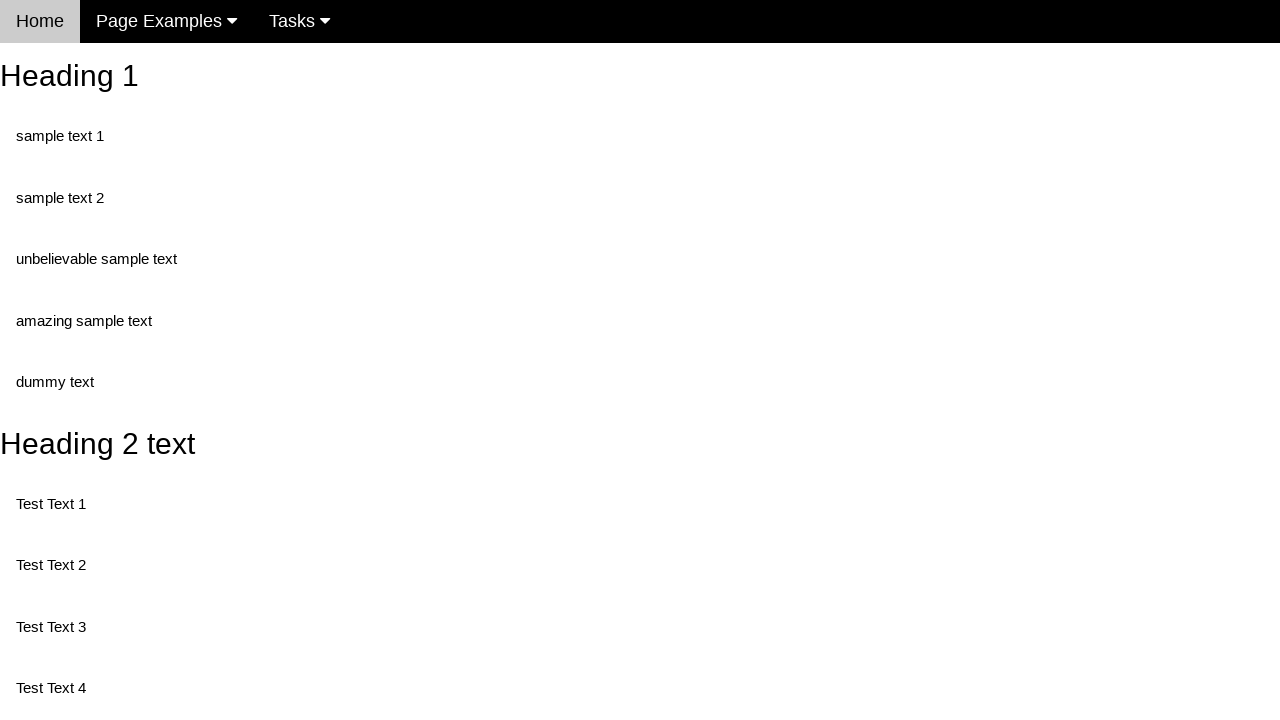

Navigated to locators example page
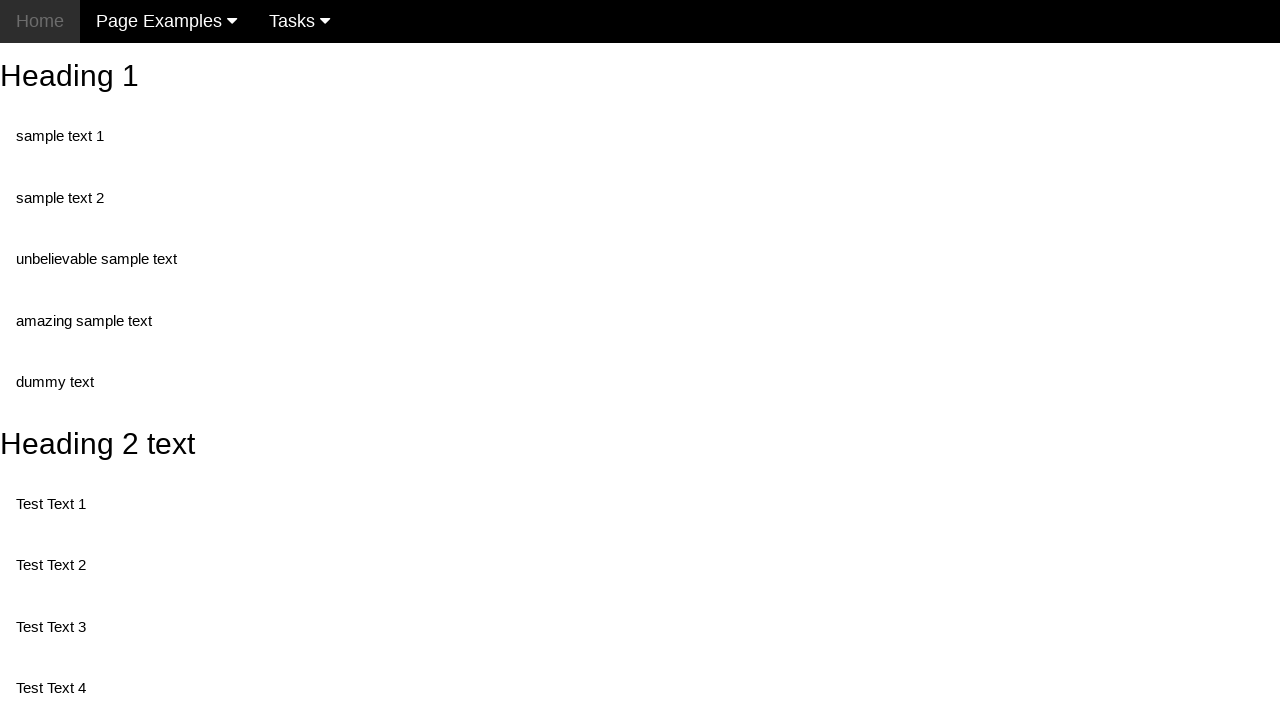

Retrieved value attribute from second button element
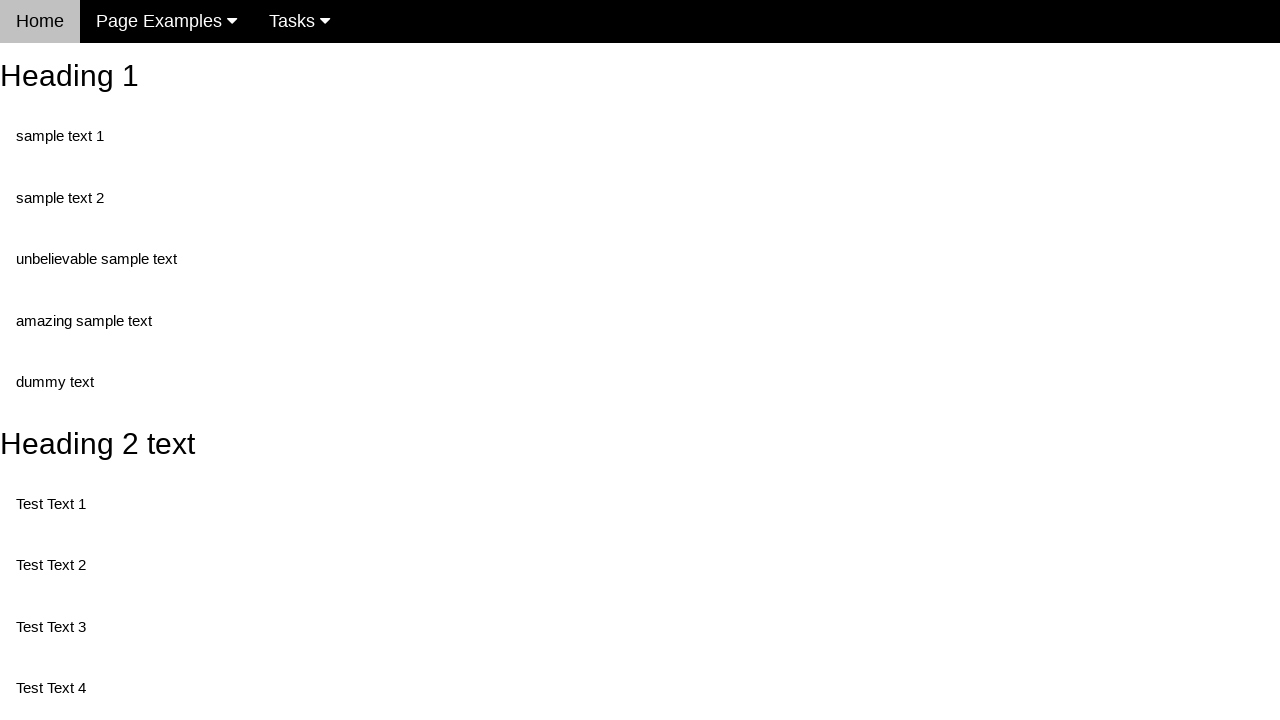

Verified button value equals 'this is also a button' (case insensitive)
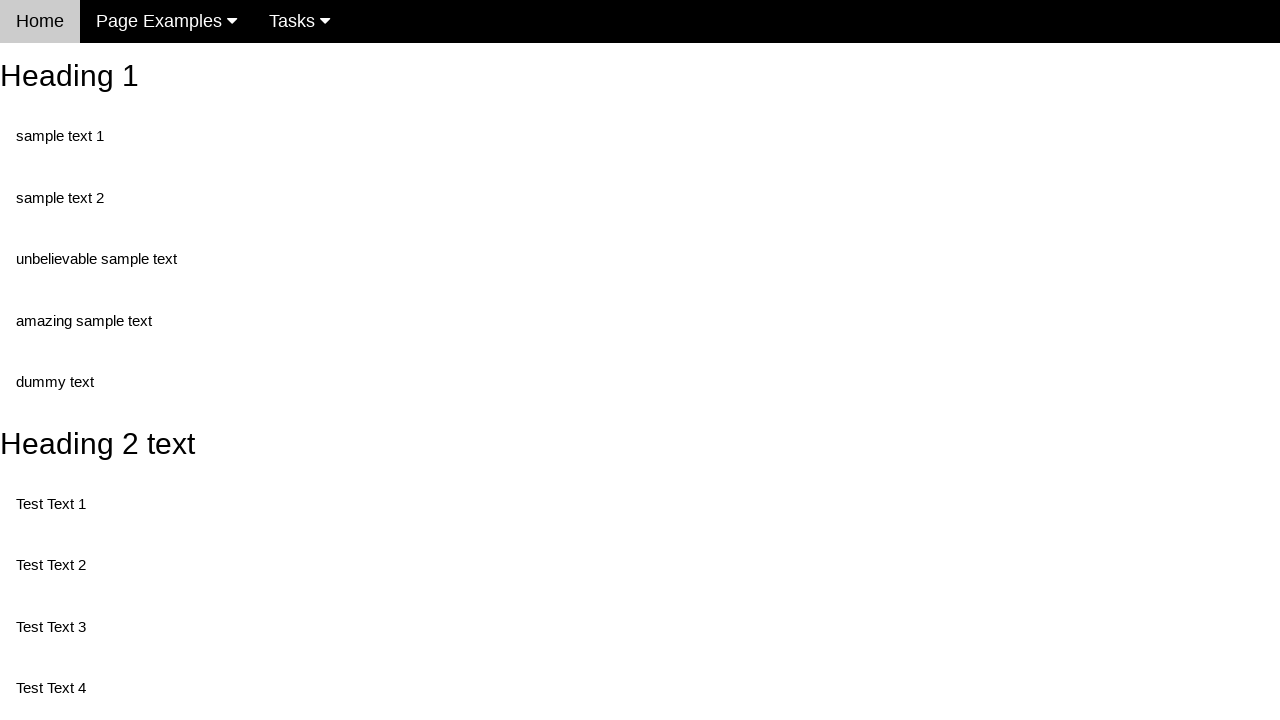

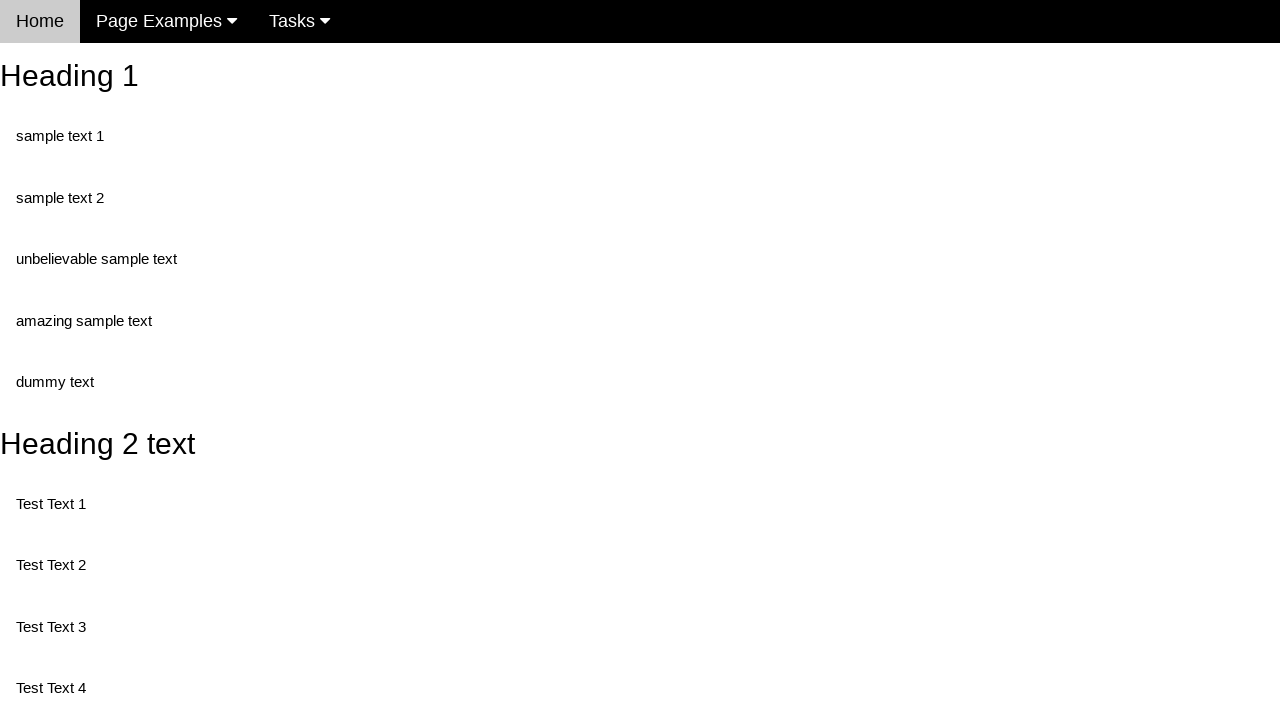